Navigates to a Russian lighting store's chandelier catalog page and verifies that product cards are displayed with their names and prices

Starting URL: https://colorlon.ru/catalog/lyustry

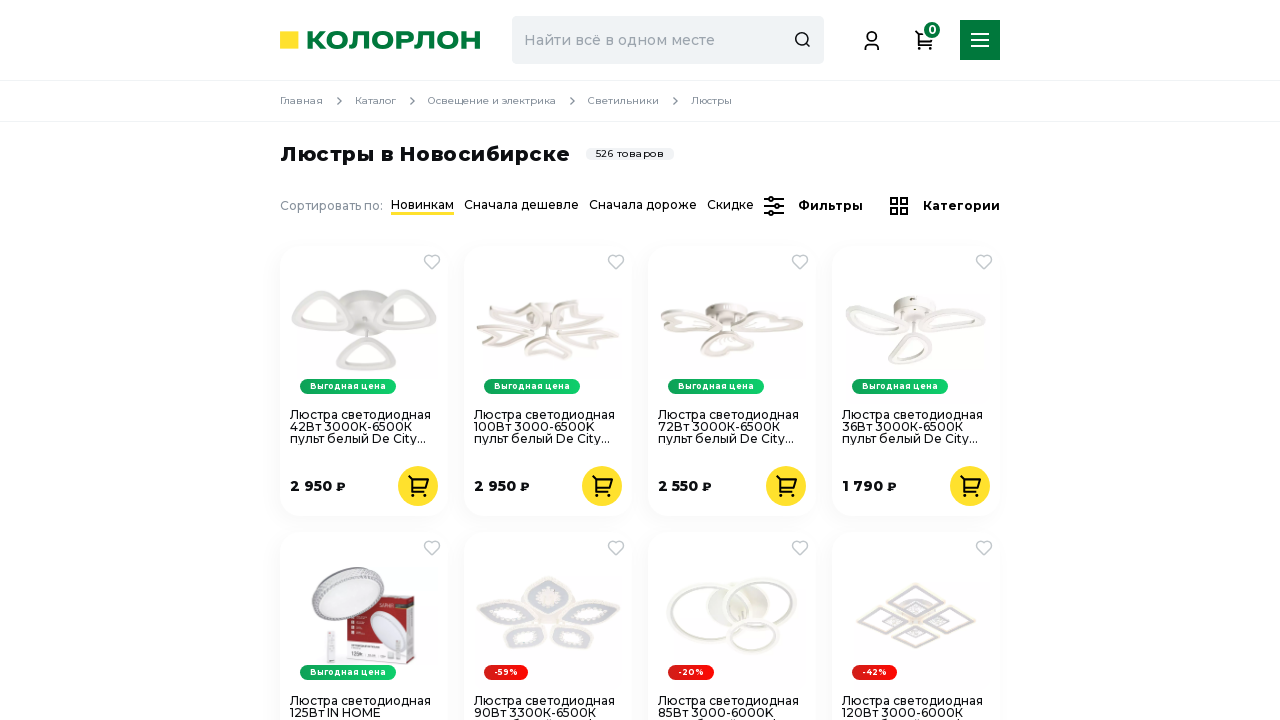

Product cards loaded on chandelier catalog page
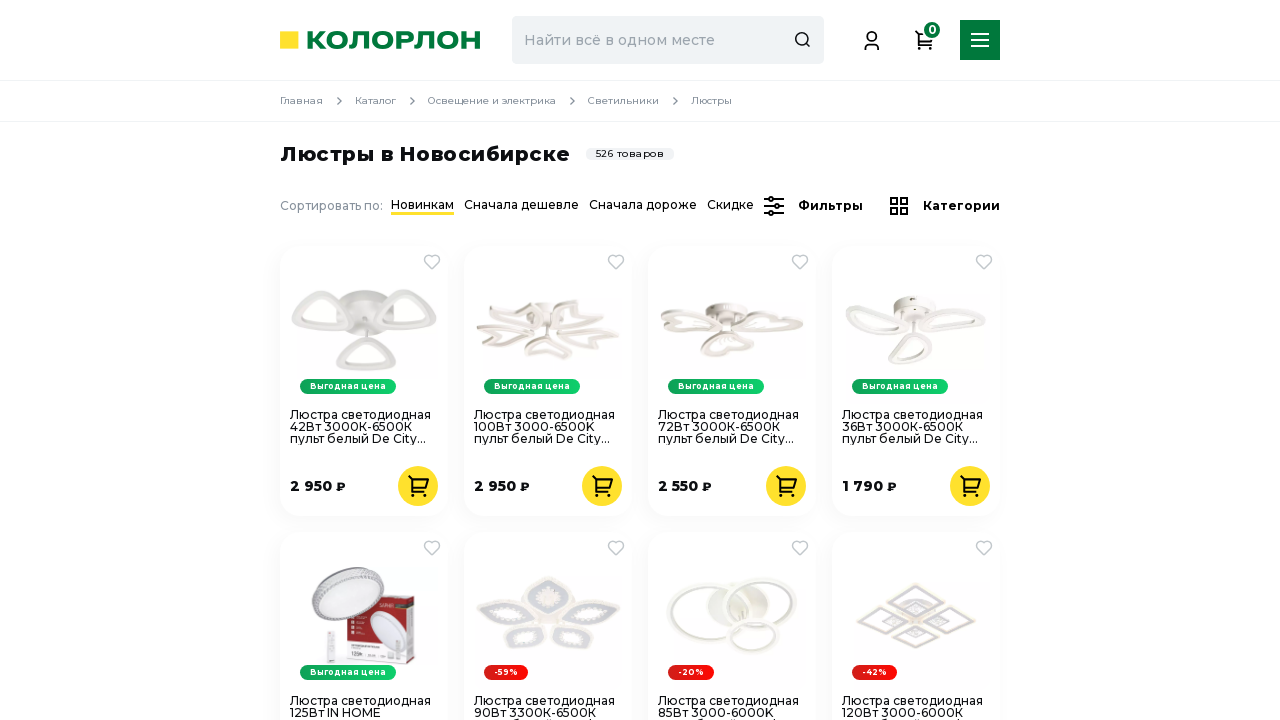

Product card name elements are present
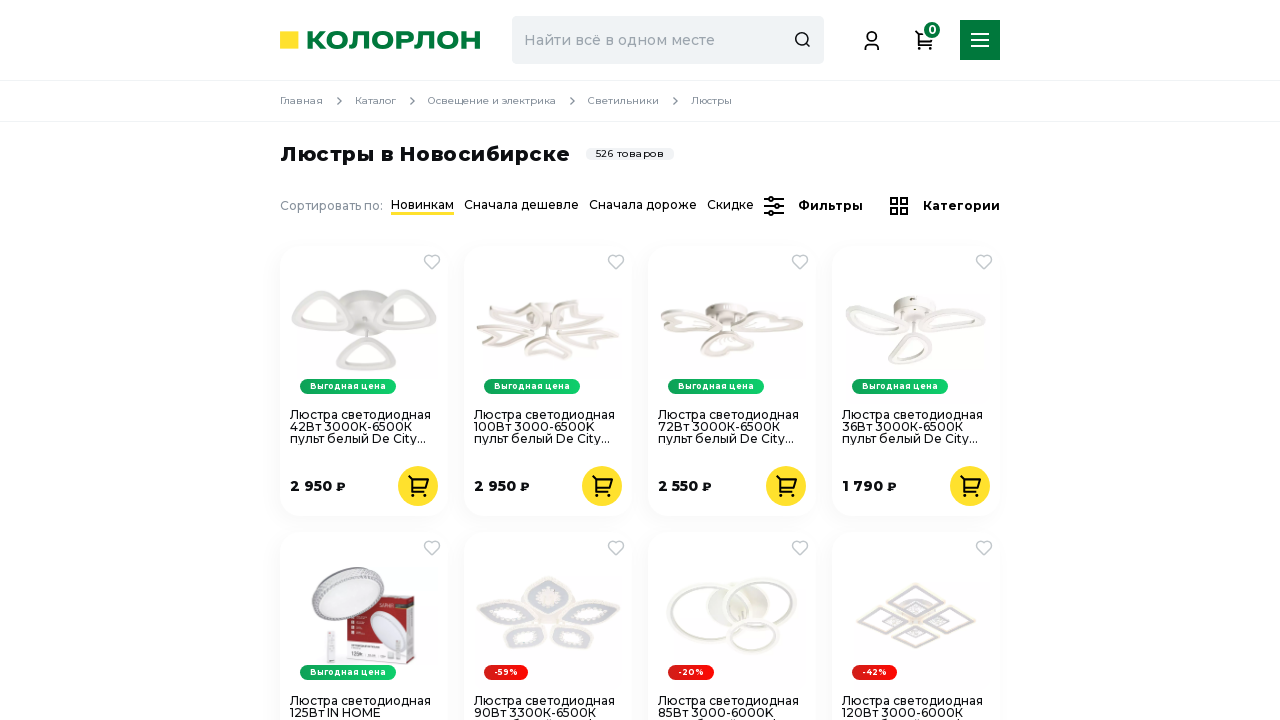

Product card price elements are present
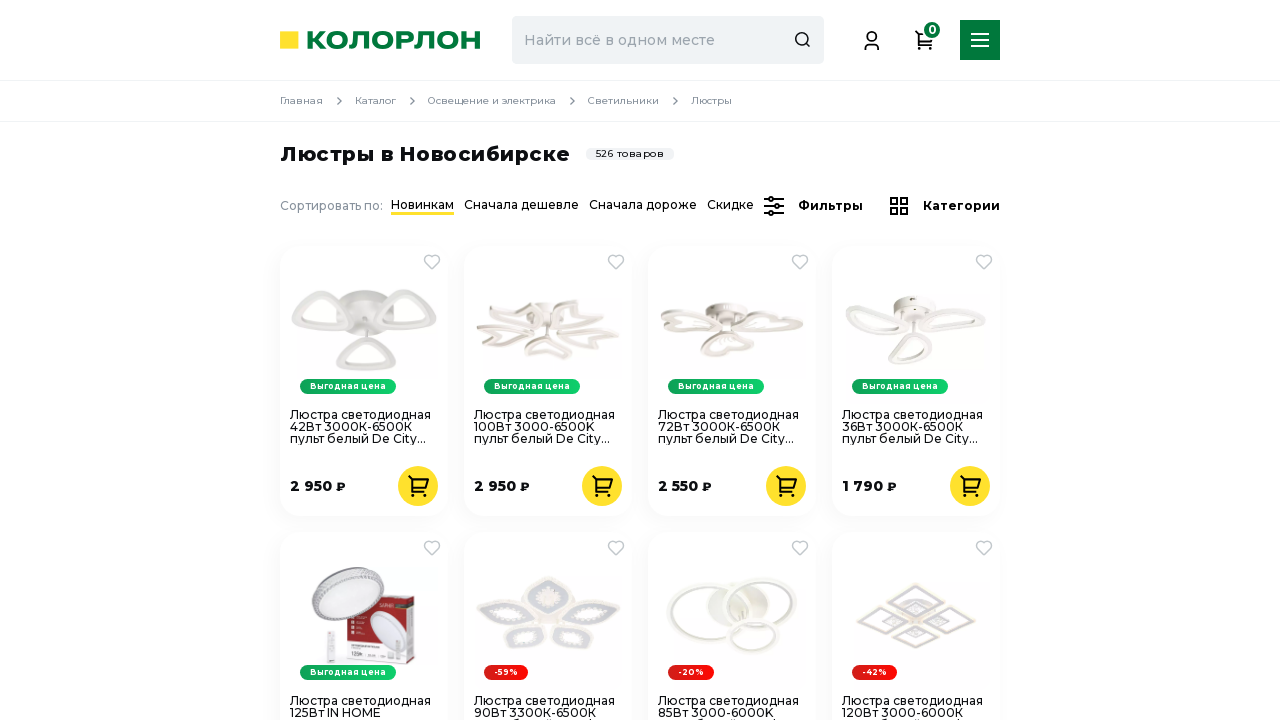

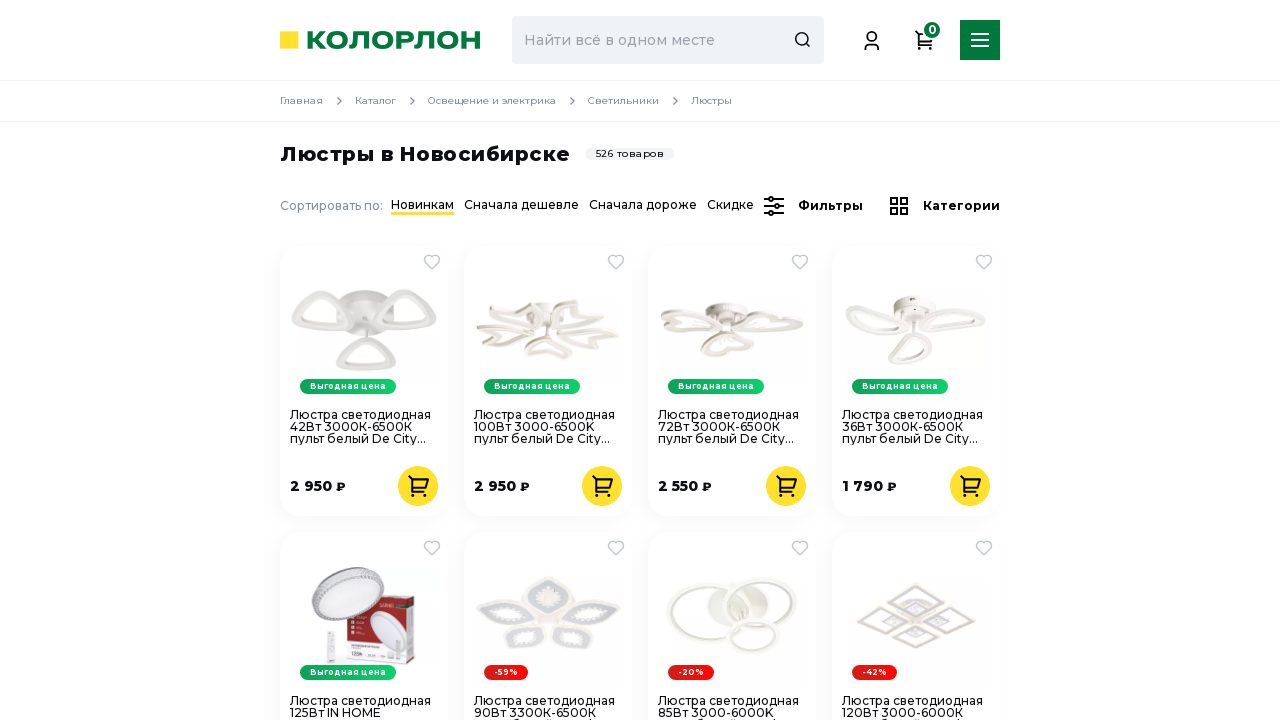